Tests notification message display by clicking a link and verifying the notification appears

Starting URL: http://the-internet.herokuapp.com/notification_message_rendered

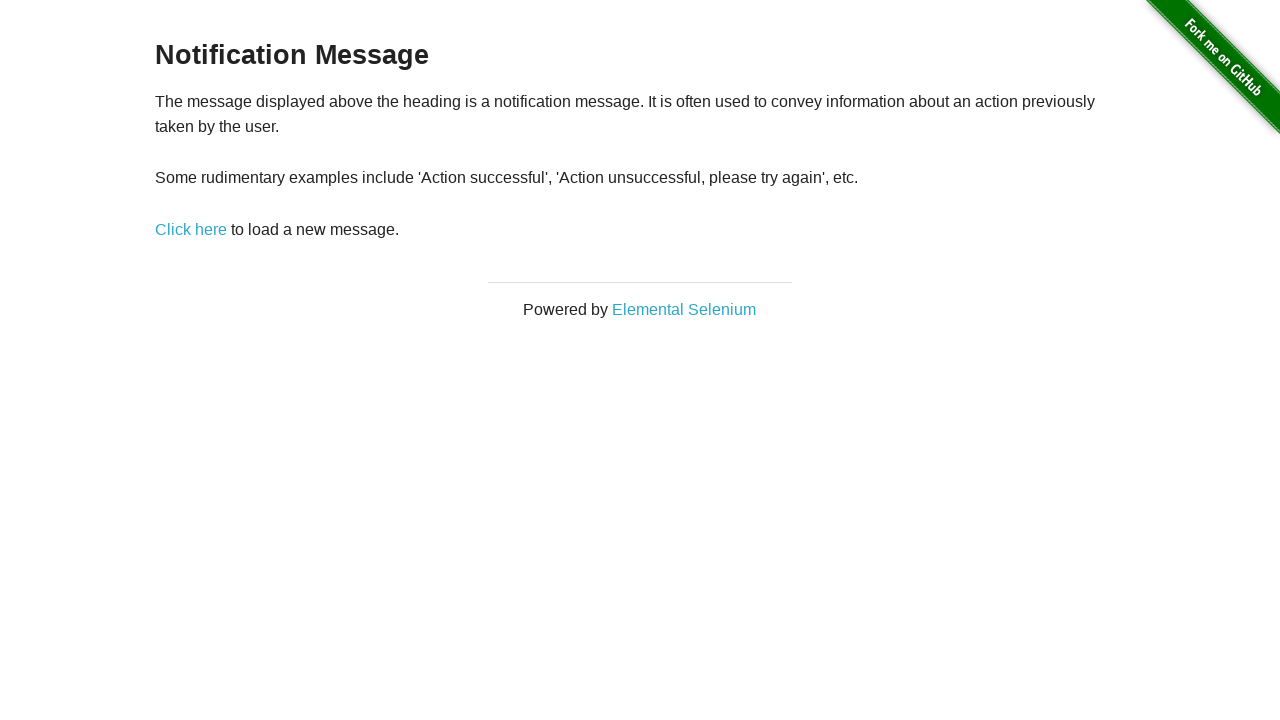

Clicked 'Click here' link to trigger notification at (191, 229) on text=Click here
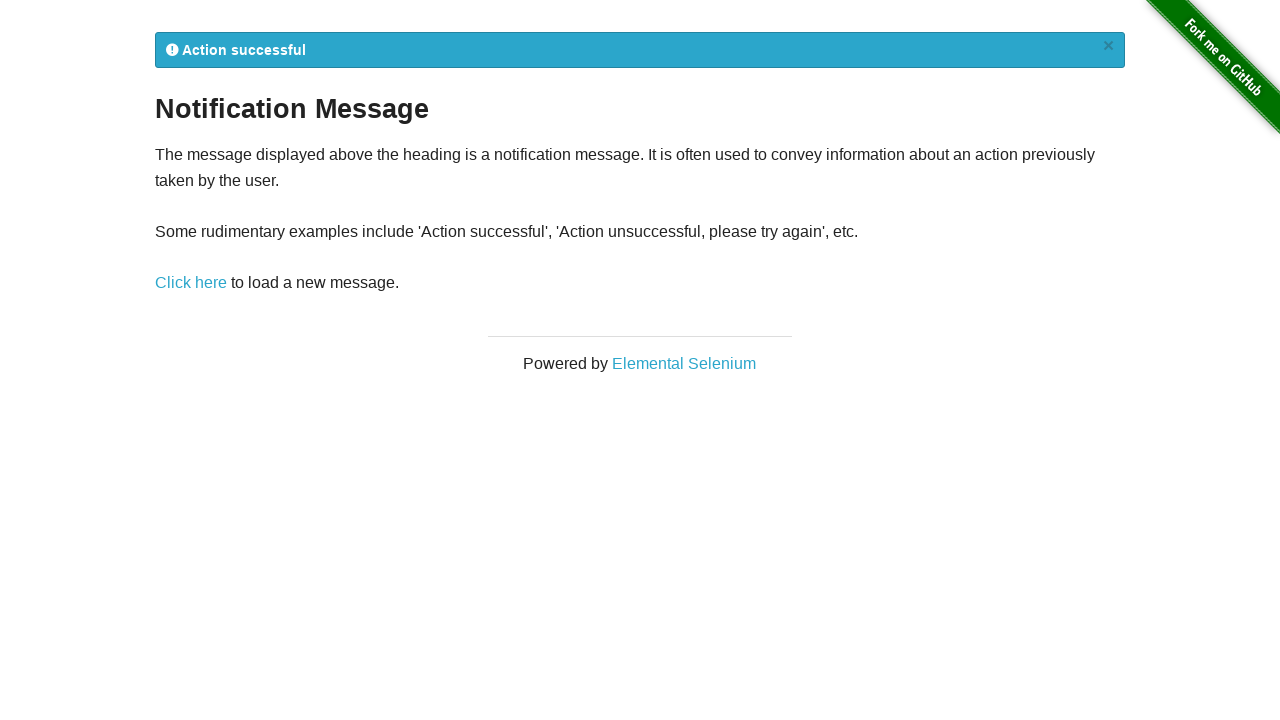

Notification message appeared on page
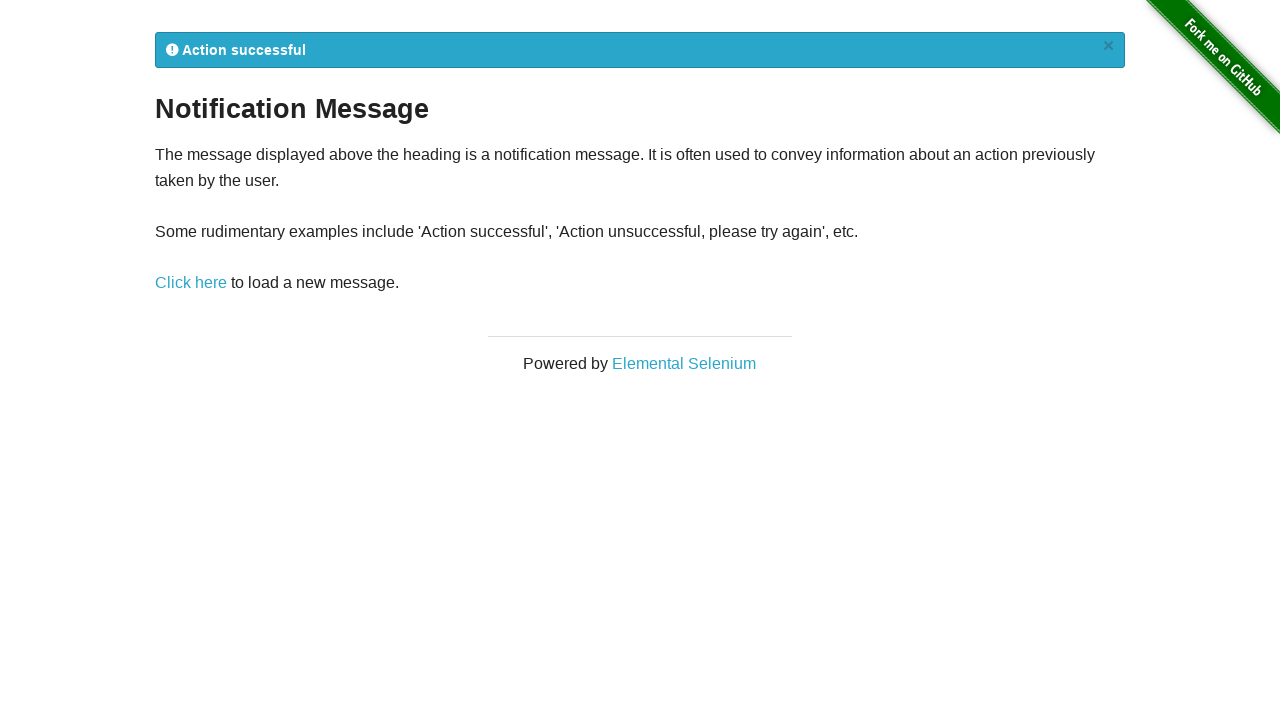

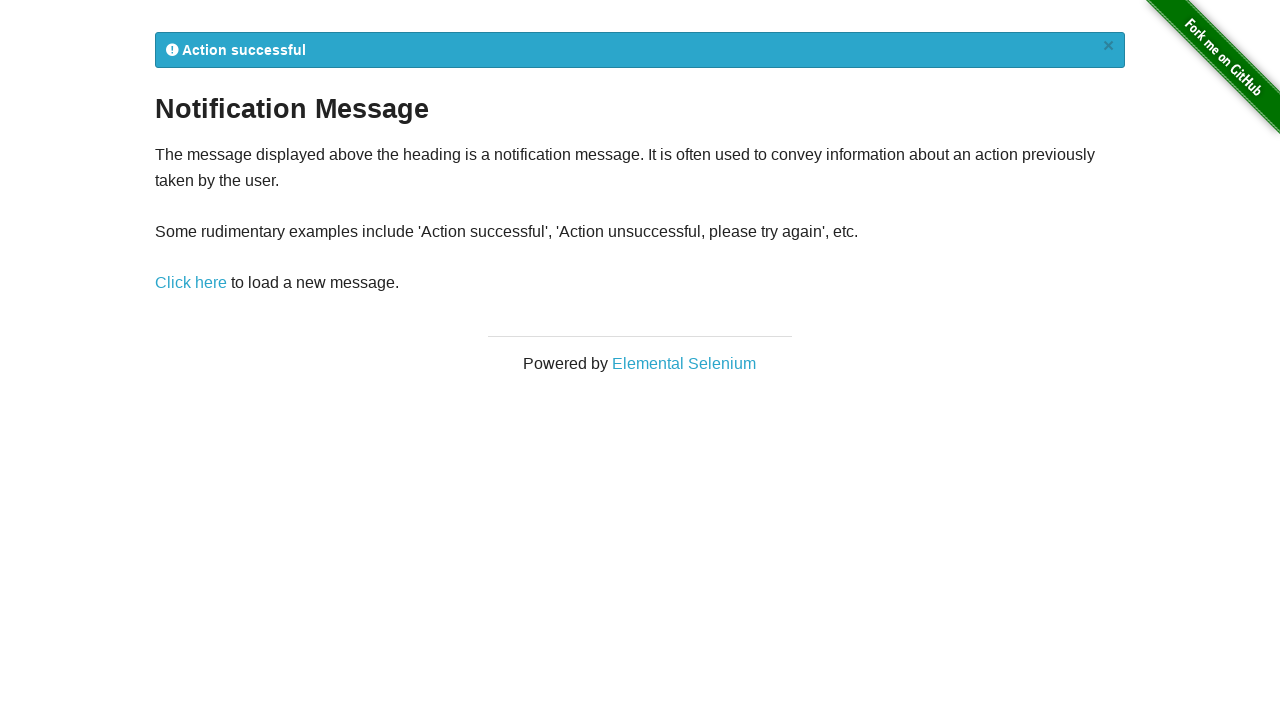